Tests JavaScript confirm dialog by clicking a button to trigger it, dismissing/canceling the confirmation, and verifying the response message

Starting URL: https://popageorgianvictor.github.io/PUBLISHED-WEBPAGES/alert_confirm_prompt

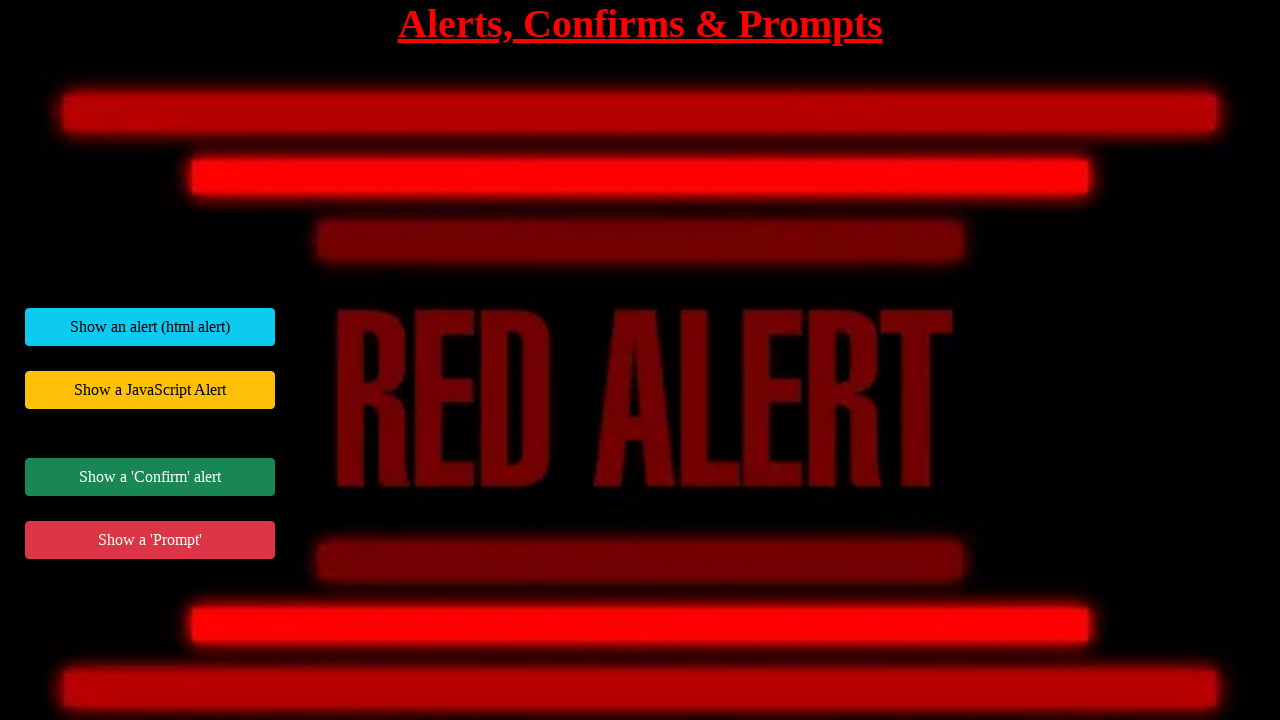

Set up dialog handler to dismiss the confirm dialog
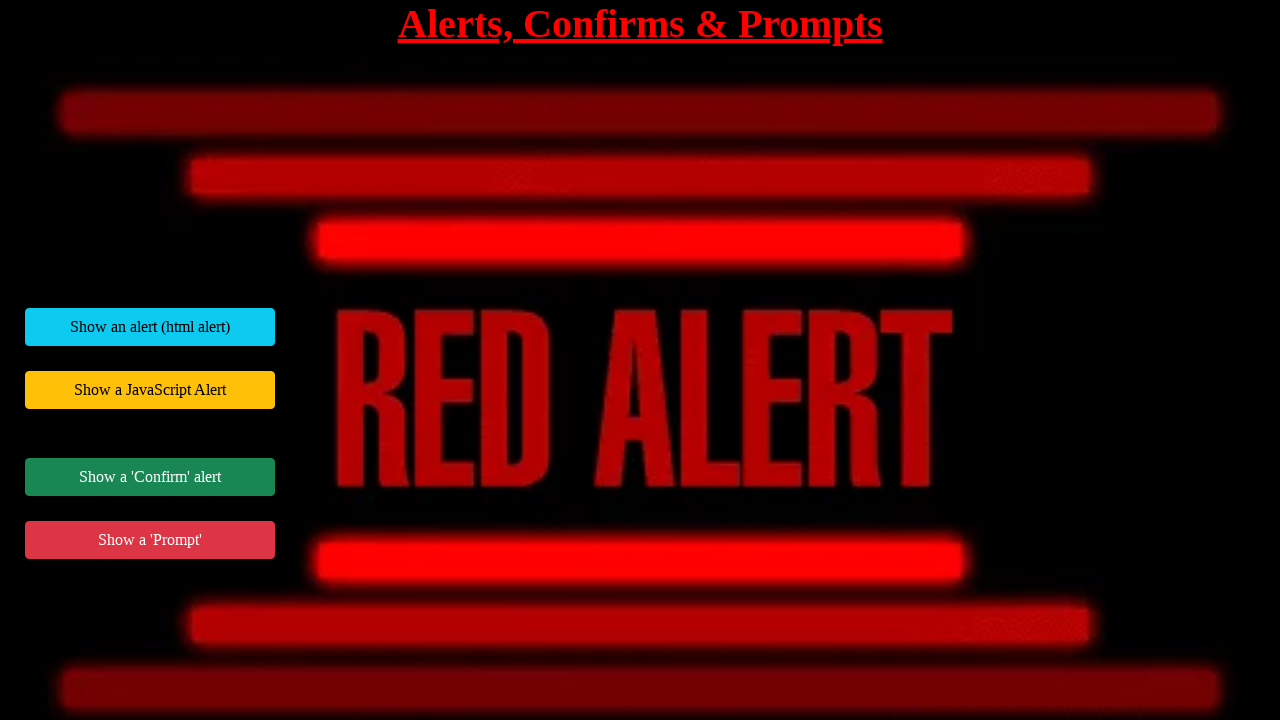

Clicked button to trigger JavaScript confirm dialog at (150, 477) on #jsConfirmExample button
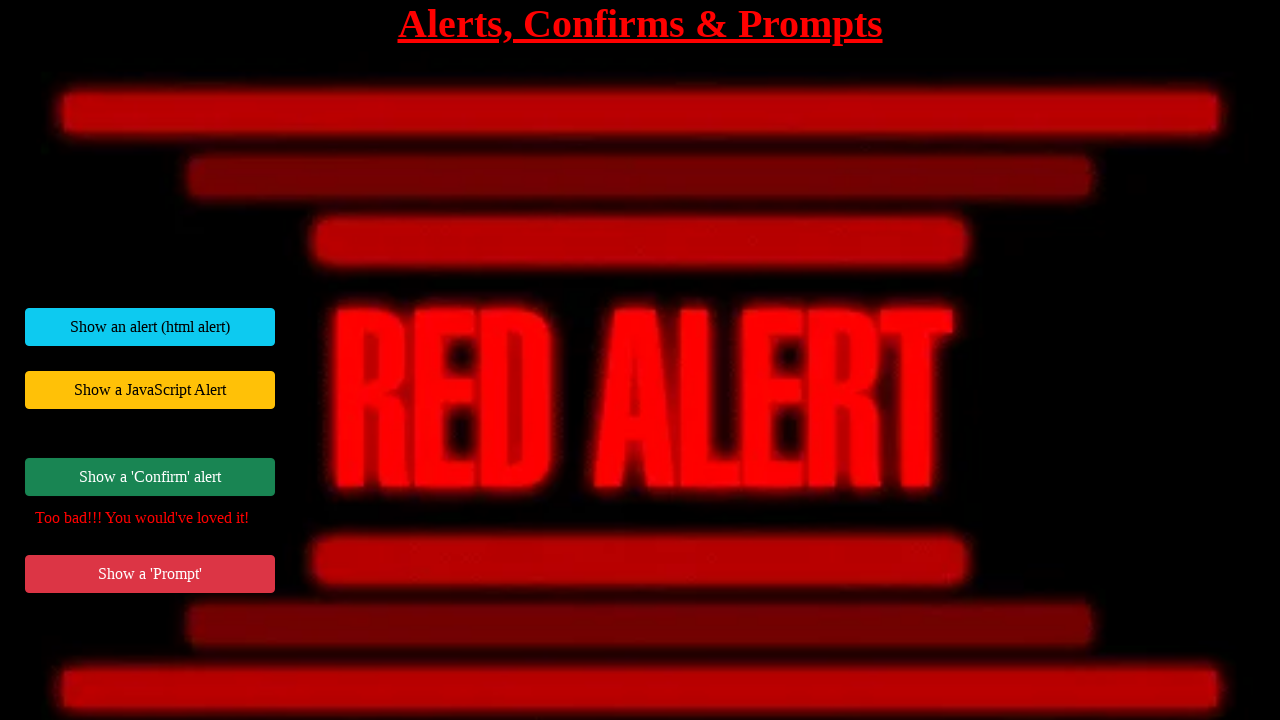

Waited for response message element to appear
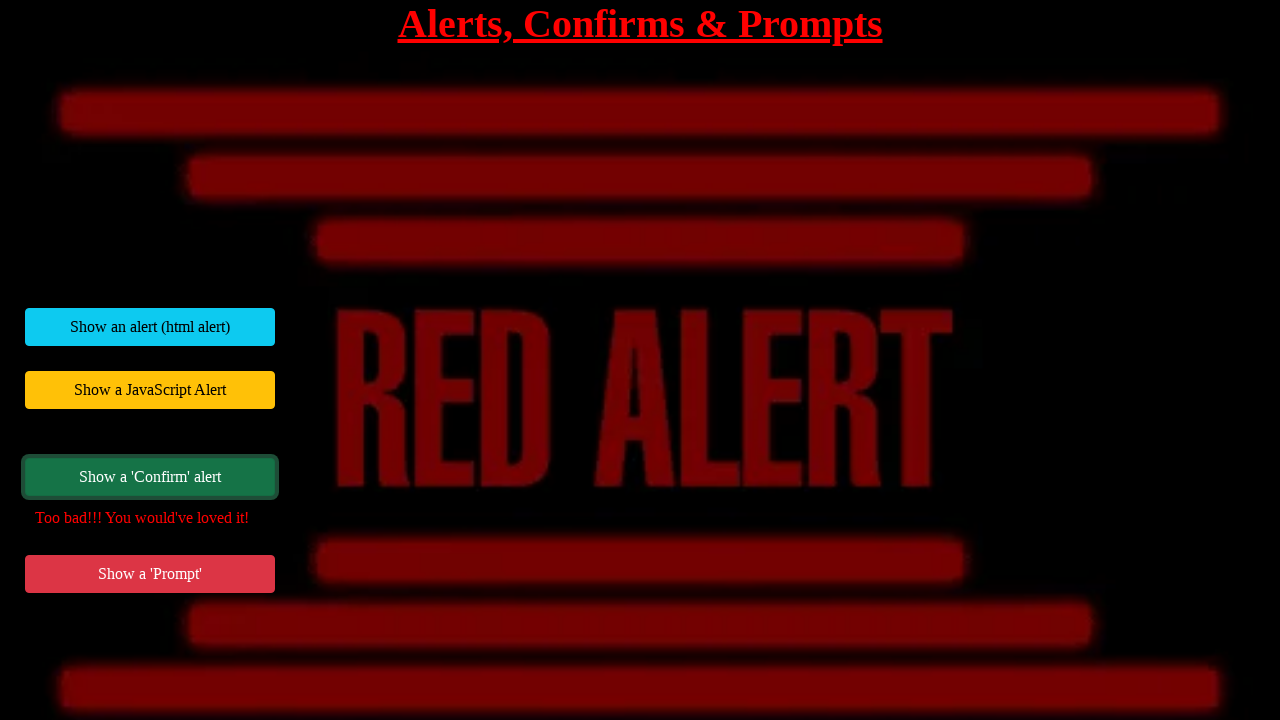

Retrieved response message text
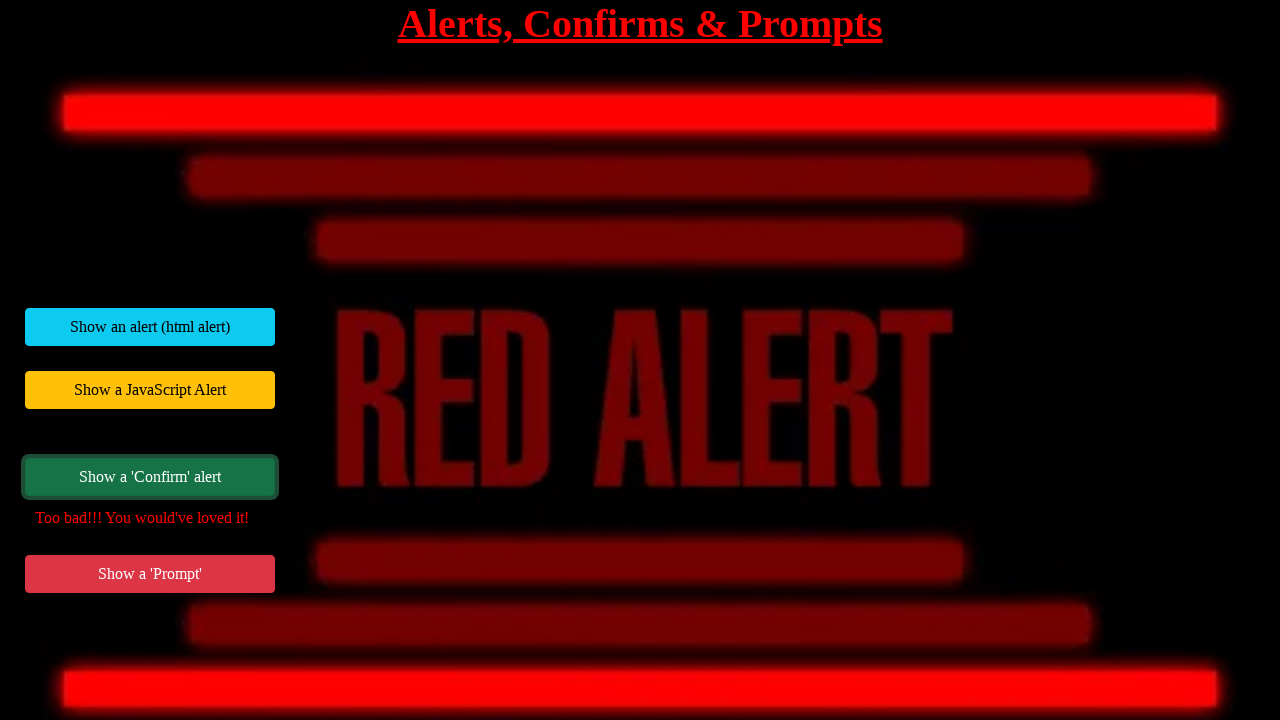

Verified response message is 'Too bad!!! You would've loved it!' after canceling confirm
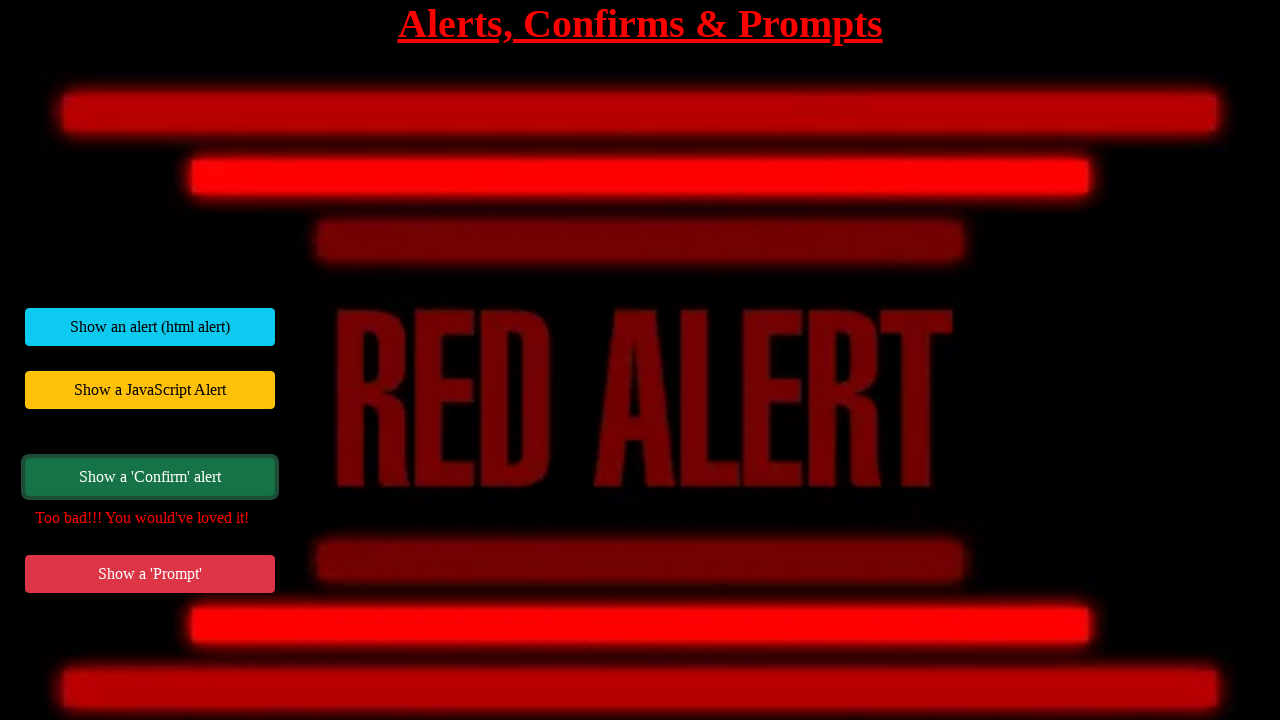

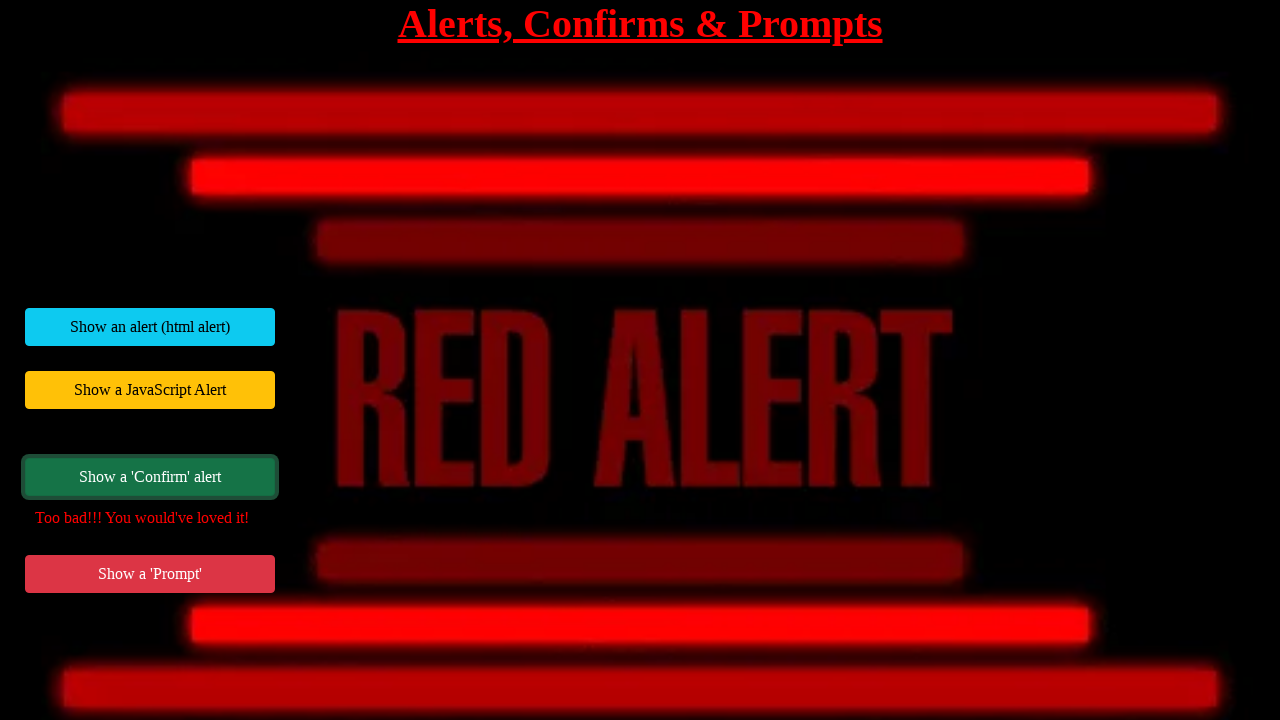